Tests registration form validation with an invalid phone number format

Starting URL: https://alada.vn/tai-khoan/dang-ky.html

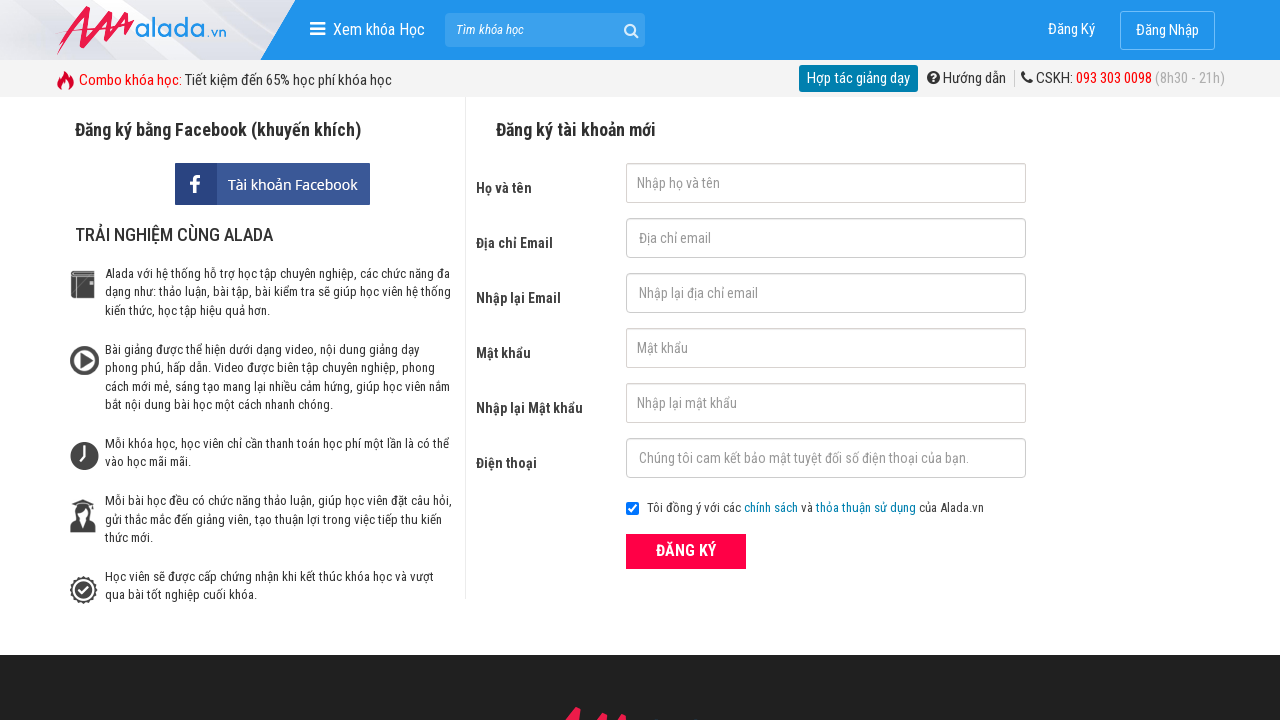

Filled phone number field with invalid format '6789' on input[name='txtPhone']
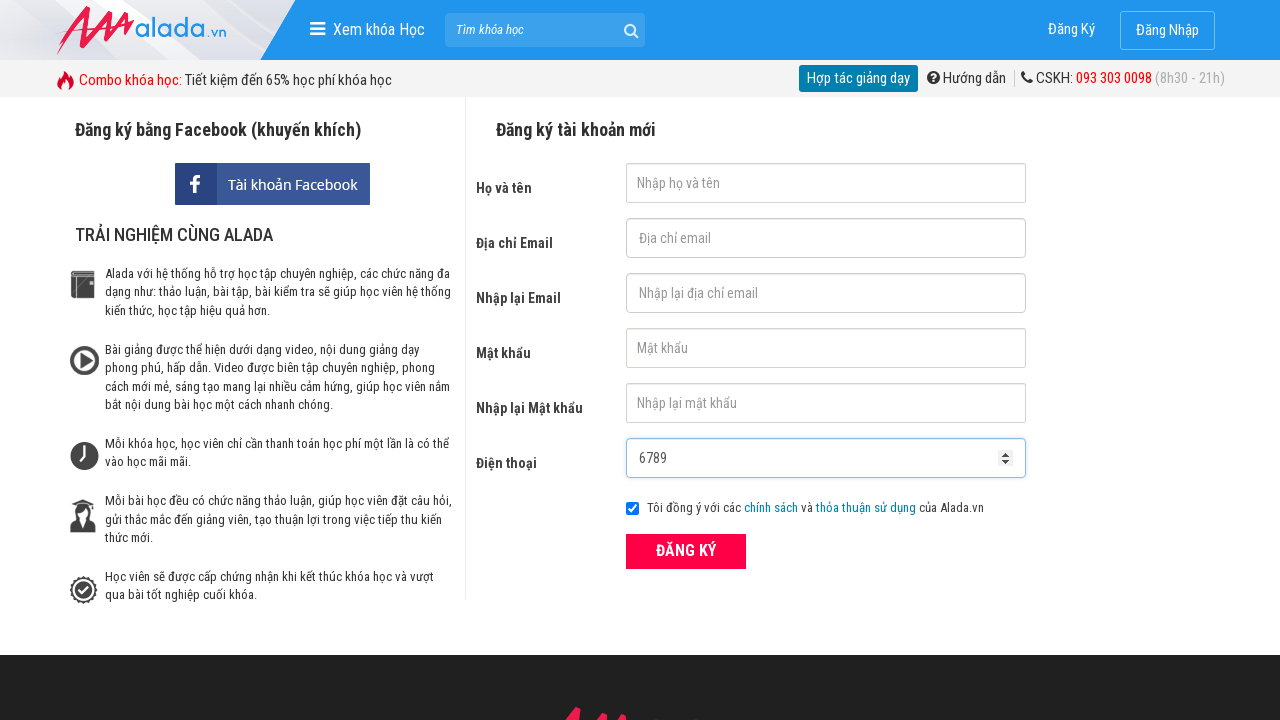

Clicked submit button to attempt registration at (686, 551) on button[type='submit']
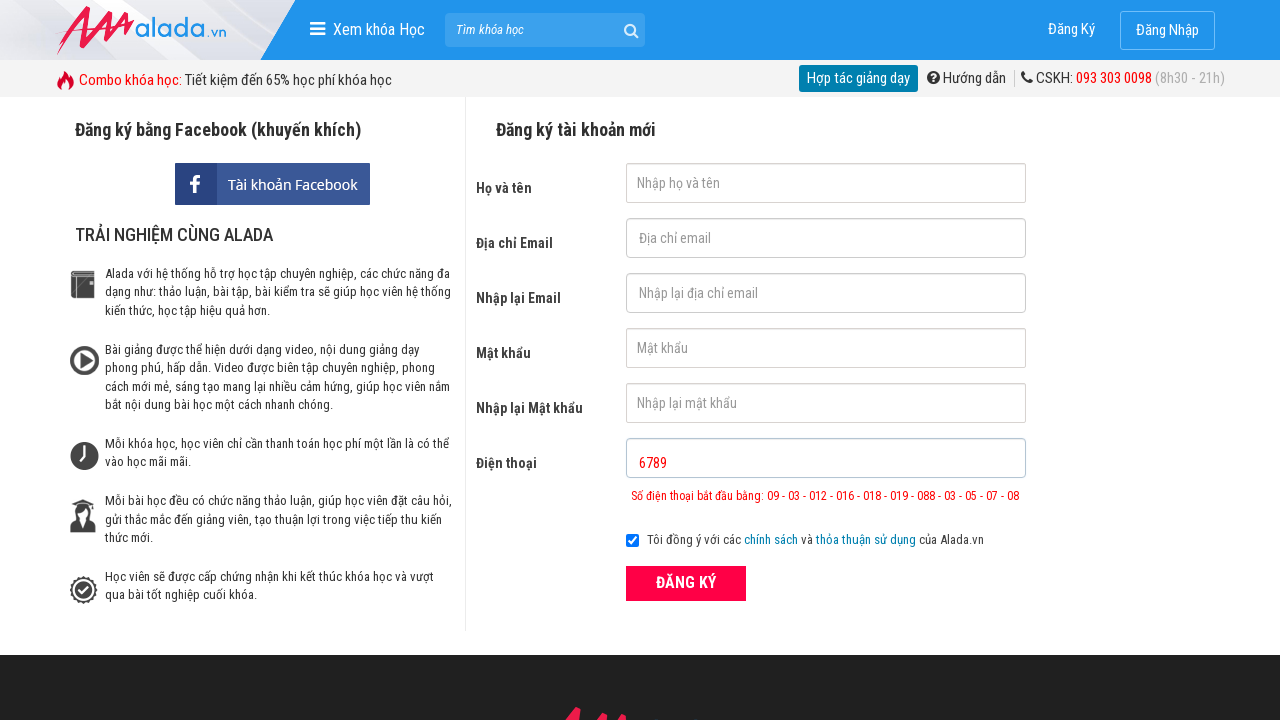

Phone number validation error message appeared
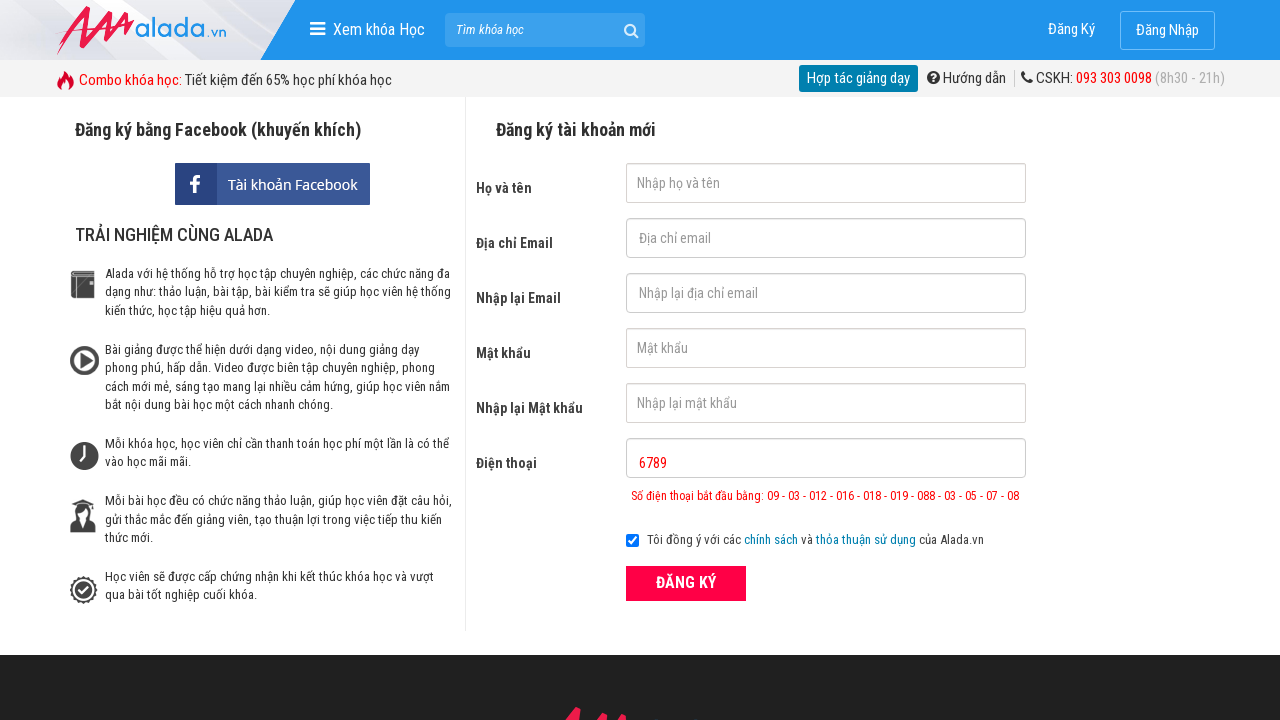

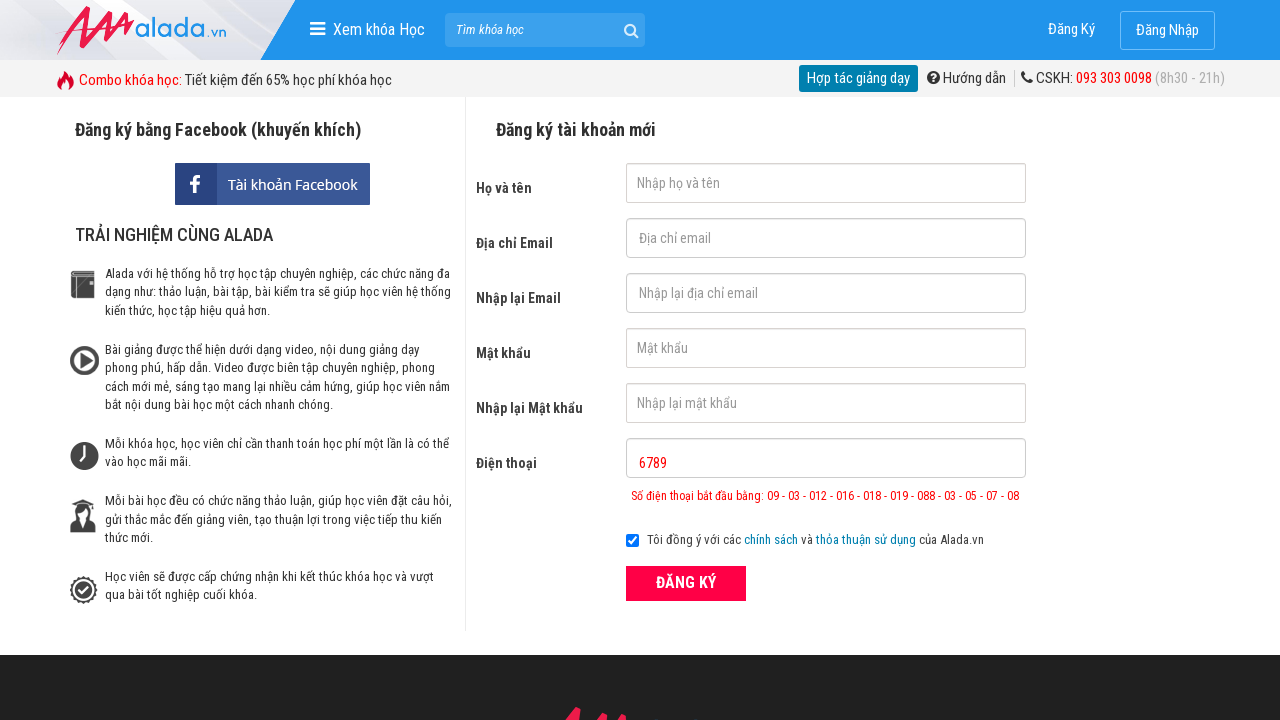